Performs a calculation (2+3) on the web calculator and verifies the result

Starting URL: https://dgotlieb.github.io/WebCalculator/

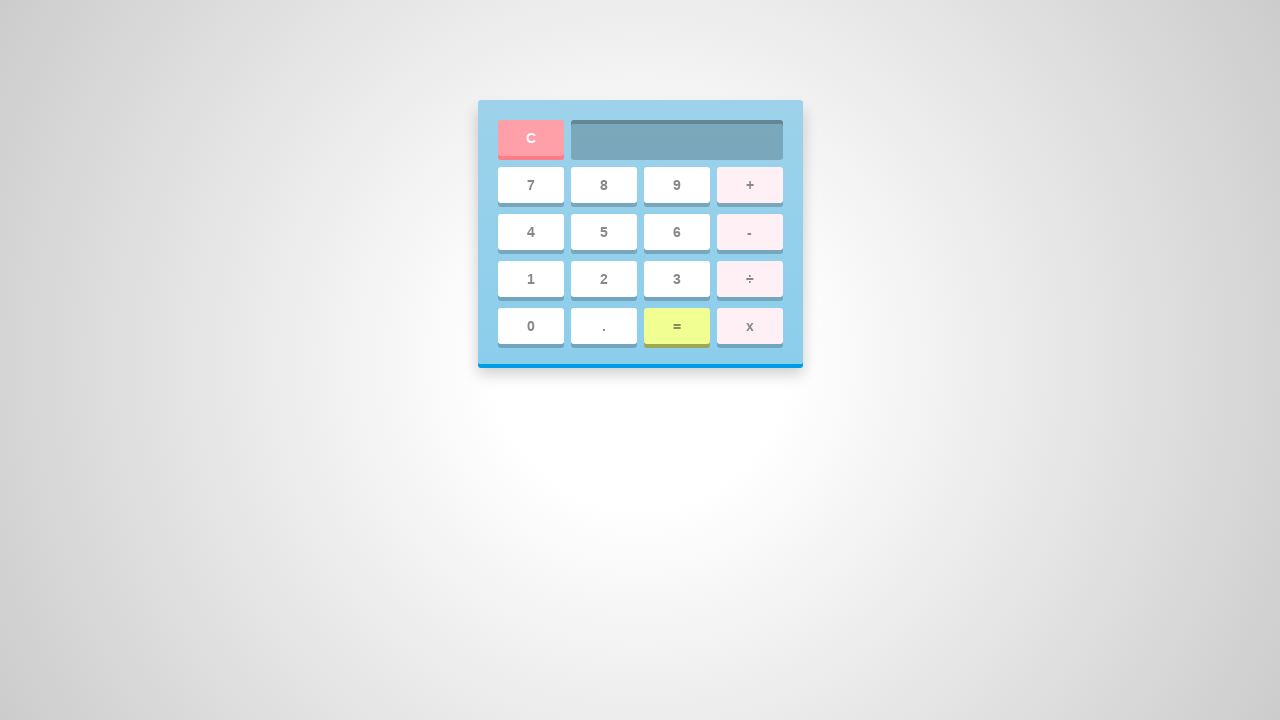

Clicked button '2' on calculator at (604, 279) on #two
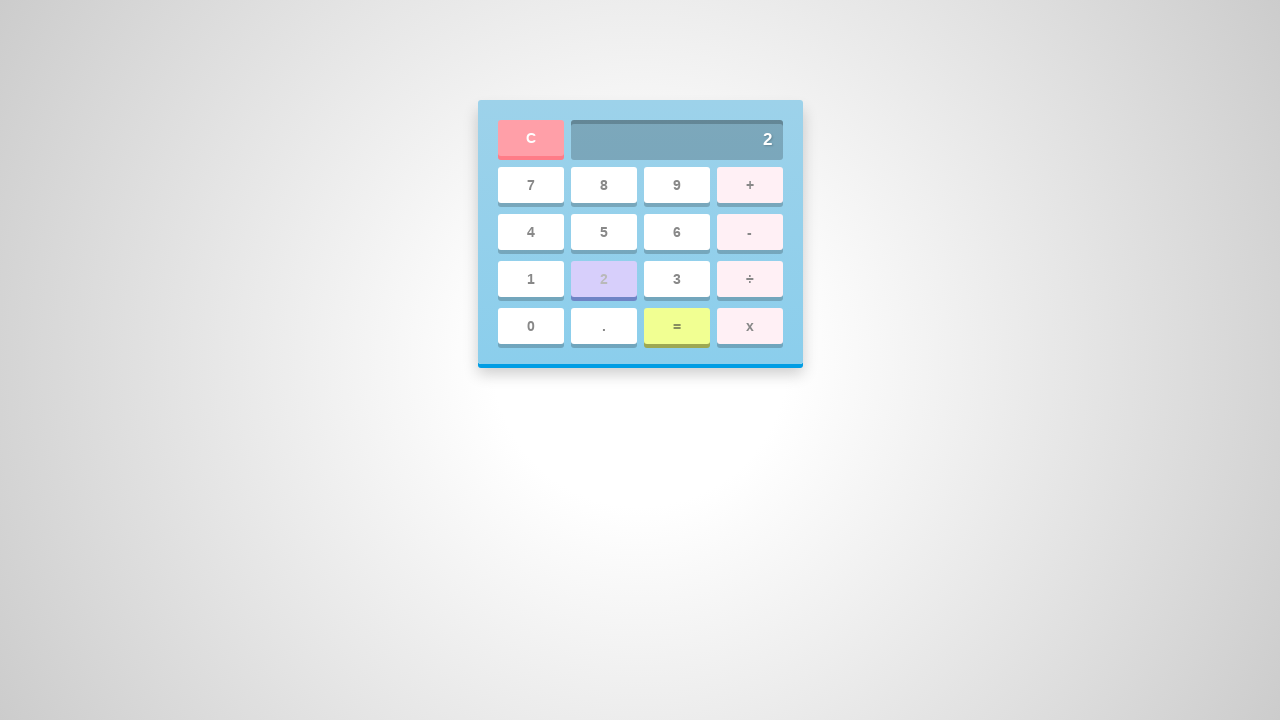

Clicked '+' operator button at (750, 185) on #add
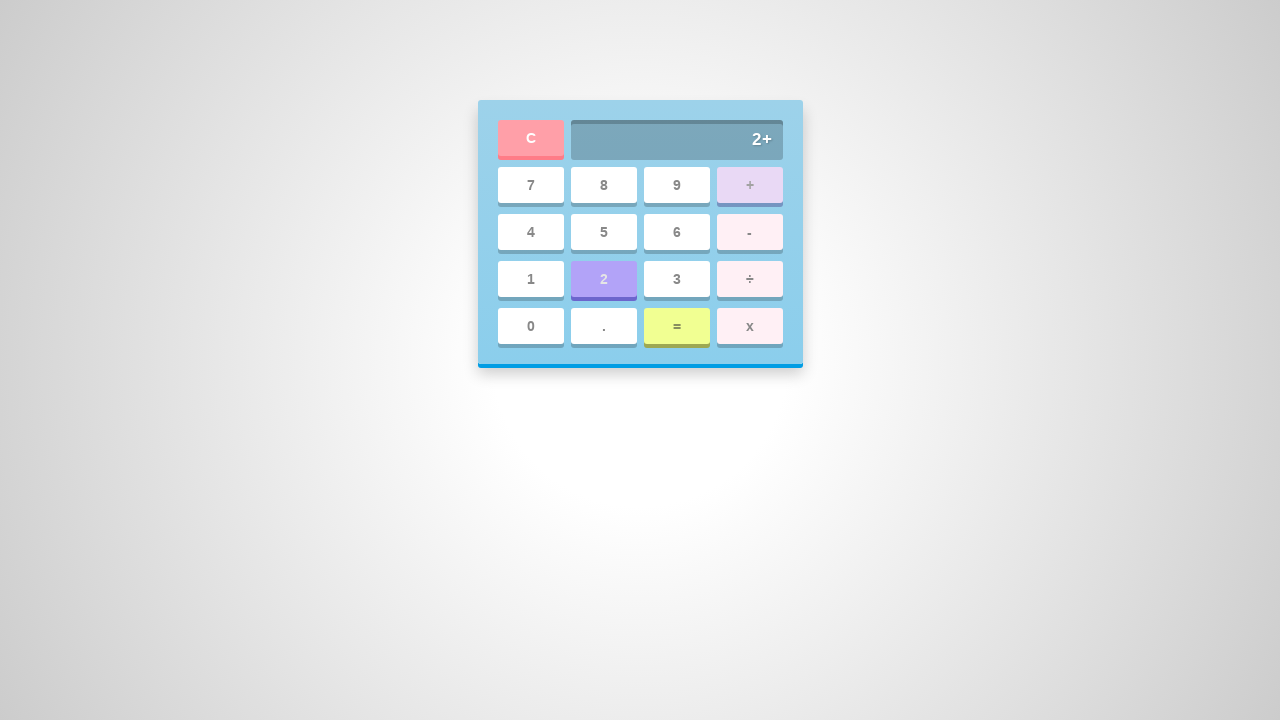

Clicked button '3' on calculator at (676, 279) on #three
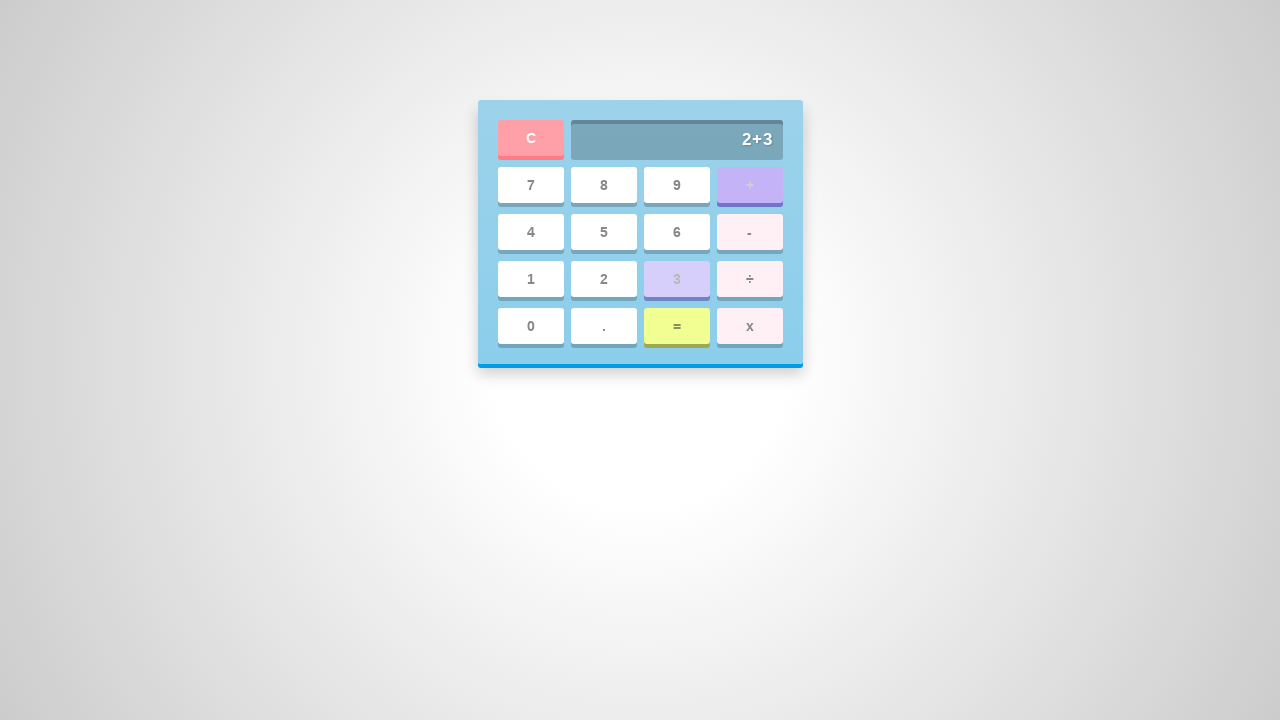

Clicked '=' button to perform calculation at (676, 326) on #equal
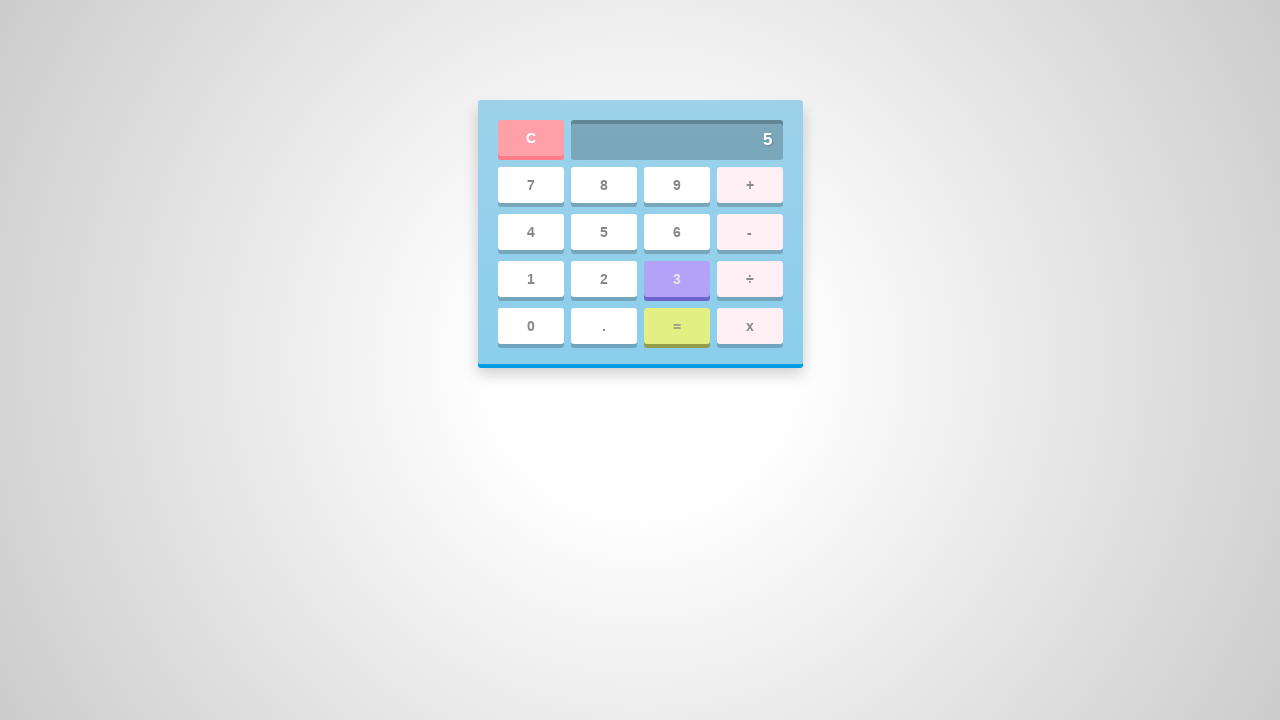

Located screen display element
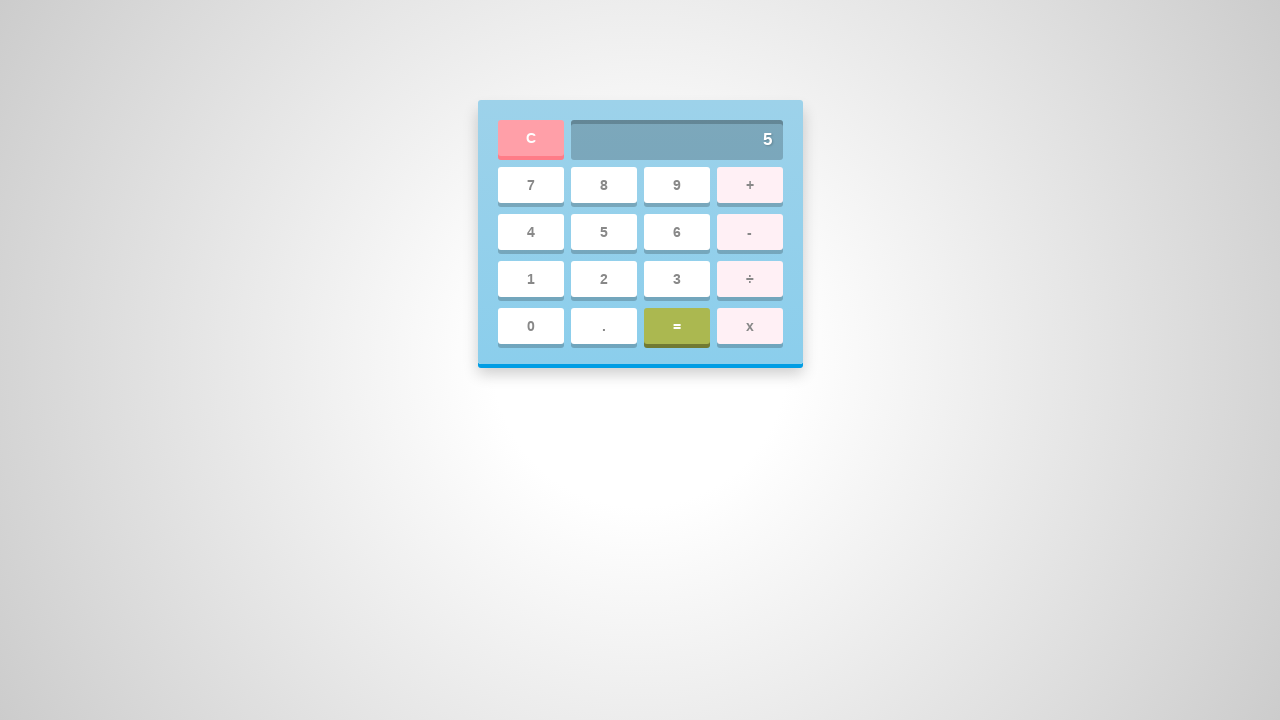

Verified calculation result is '5'
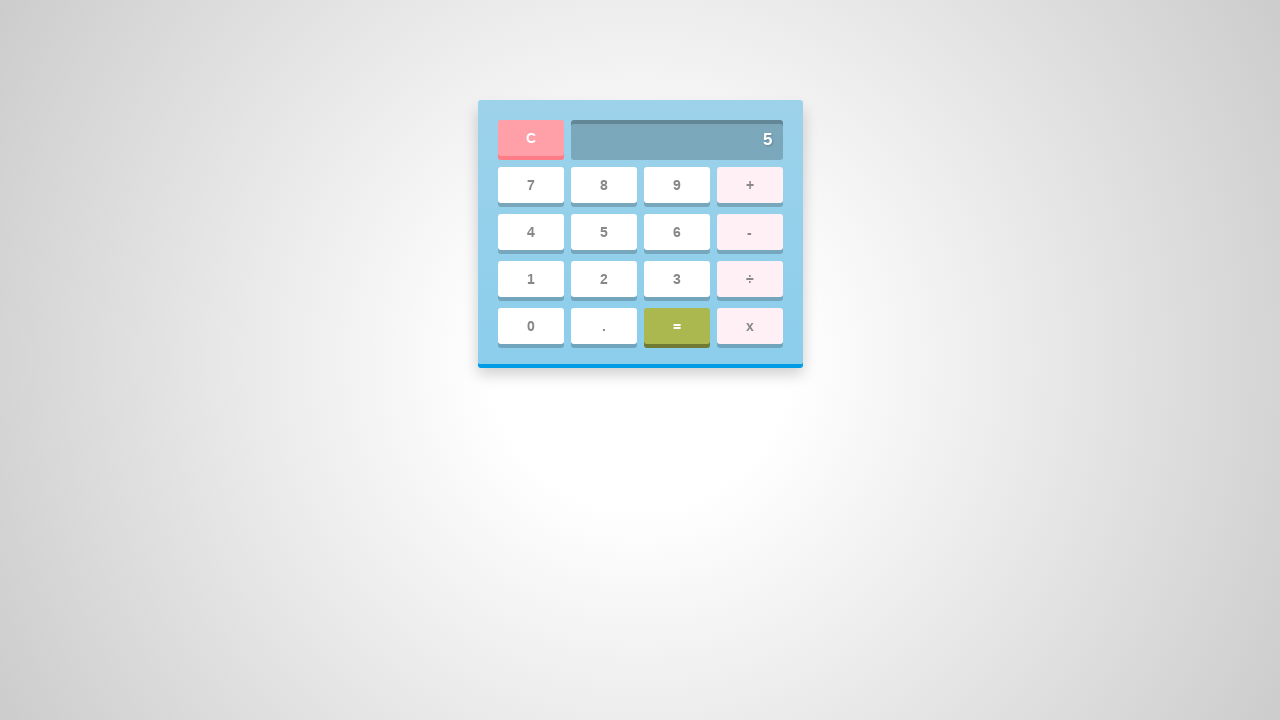

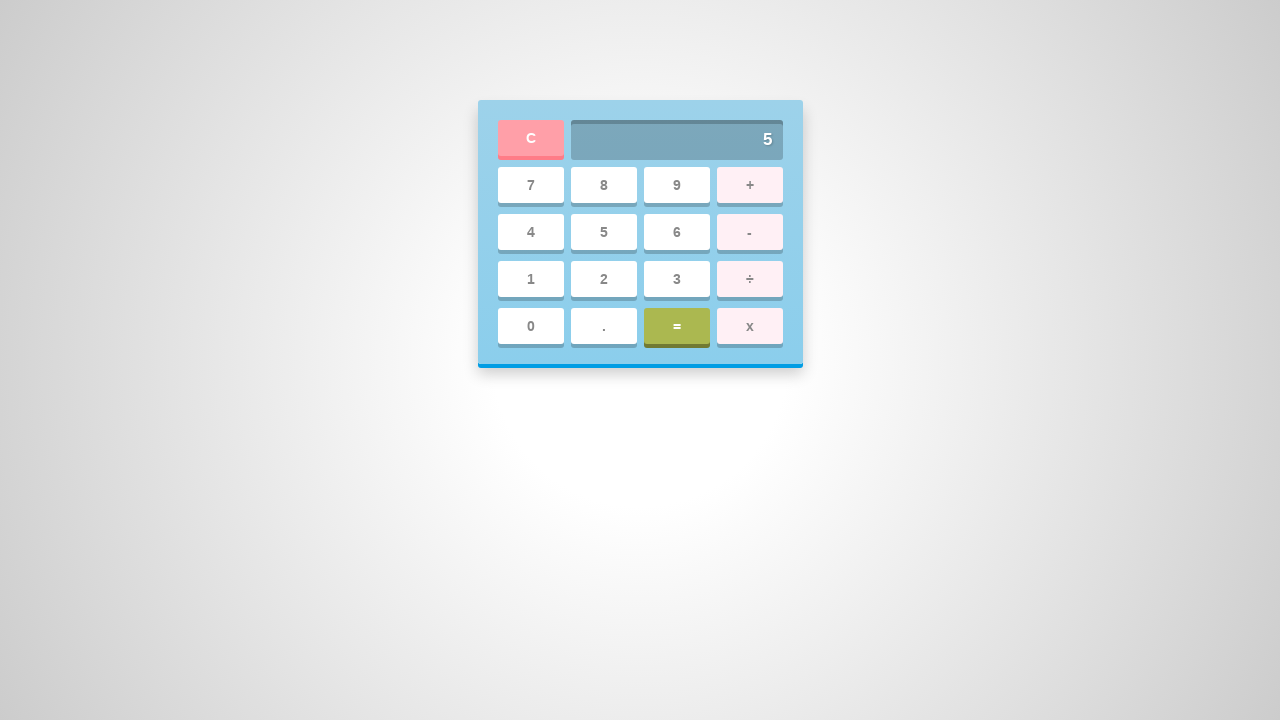